Simple test that navigates to the OrangeHRM demo site and verifies it loads successfully by waiting for the page content.

Starting URL: https://opensource-demo.orangehrmlive.com

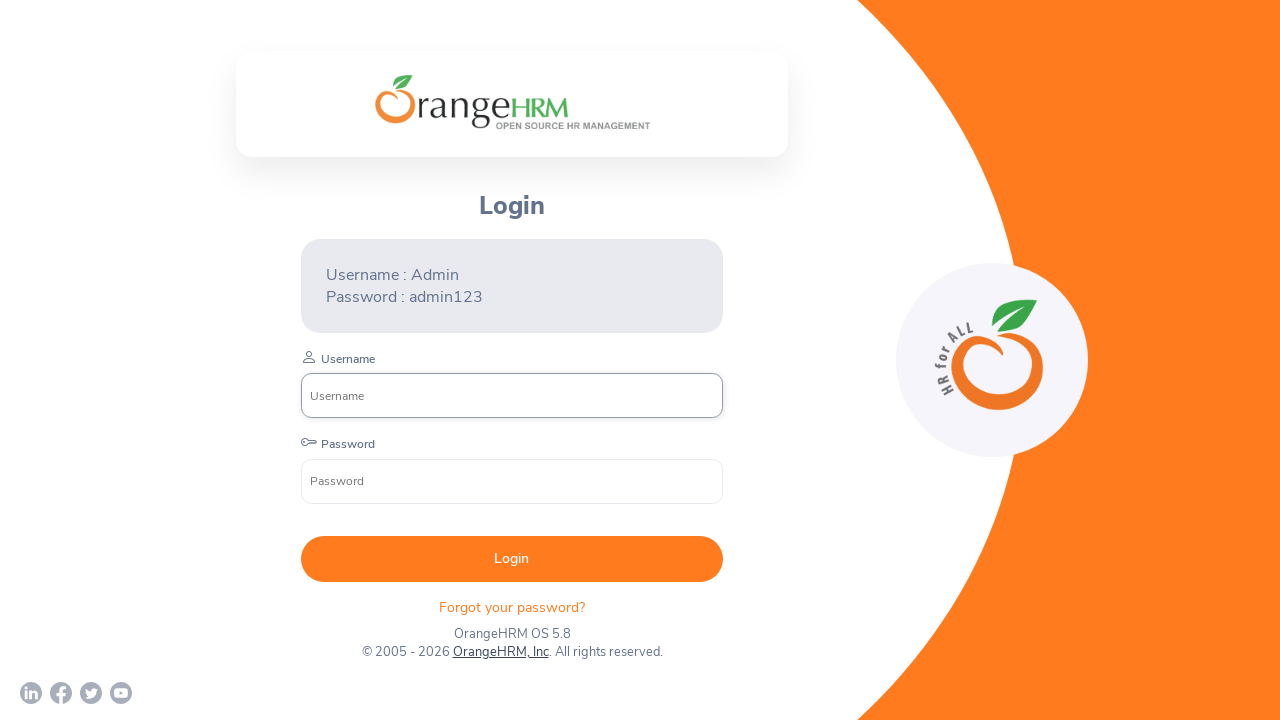

Login container loaded on OrangeHRM demo site
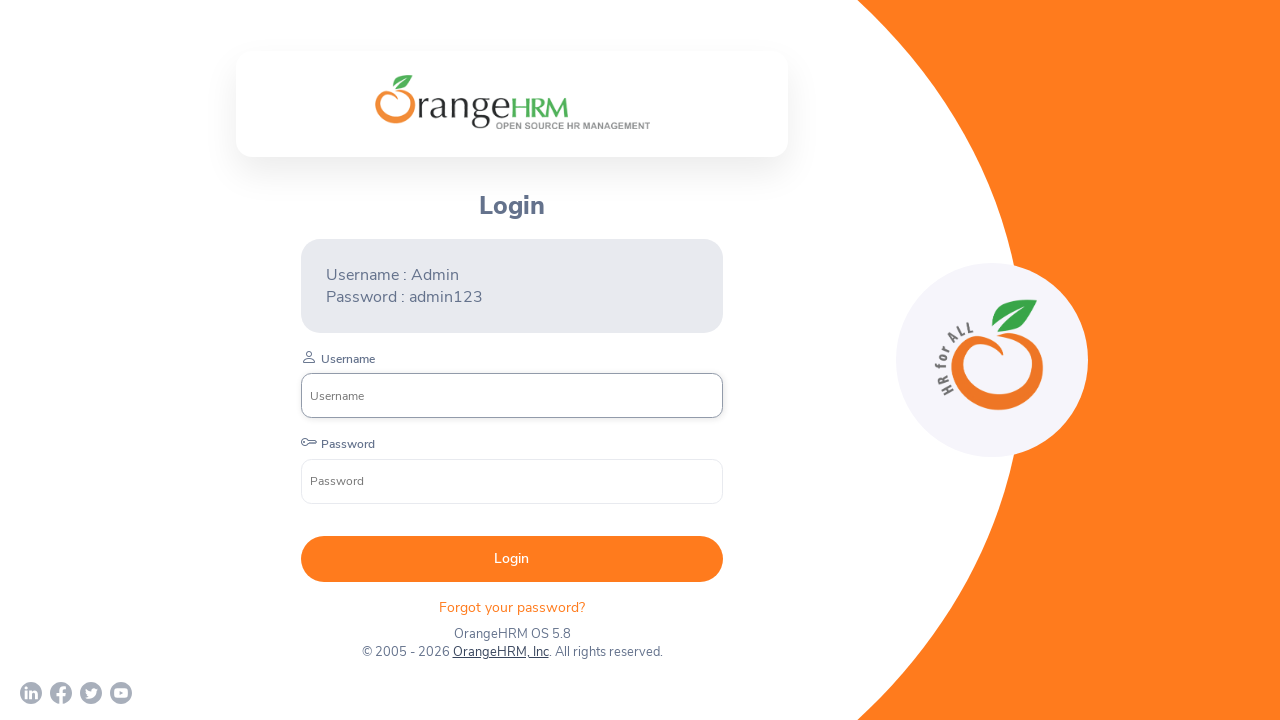

Page fully loaded with network idle state
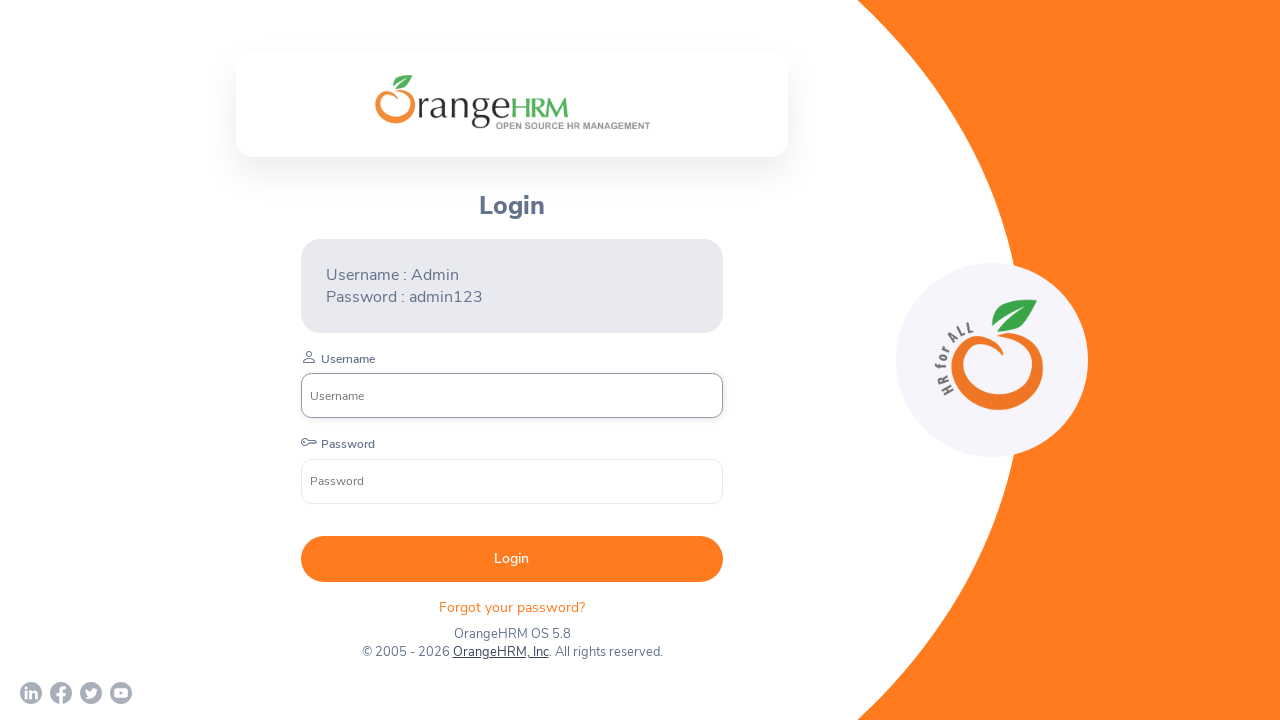

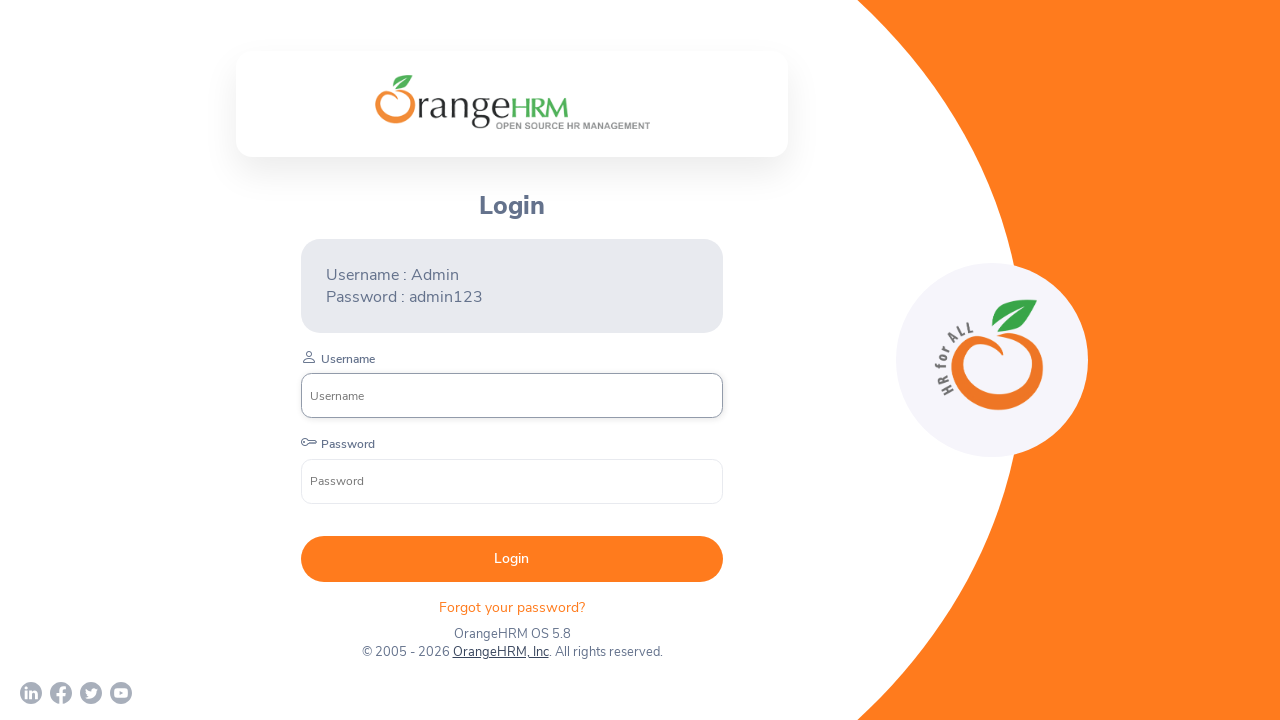